Tests performance metrics by loading multiple pages and measuring load times against target thresholds.

Starting URL: https://www.stellarspeak.online

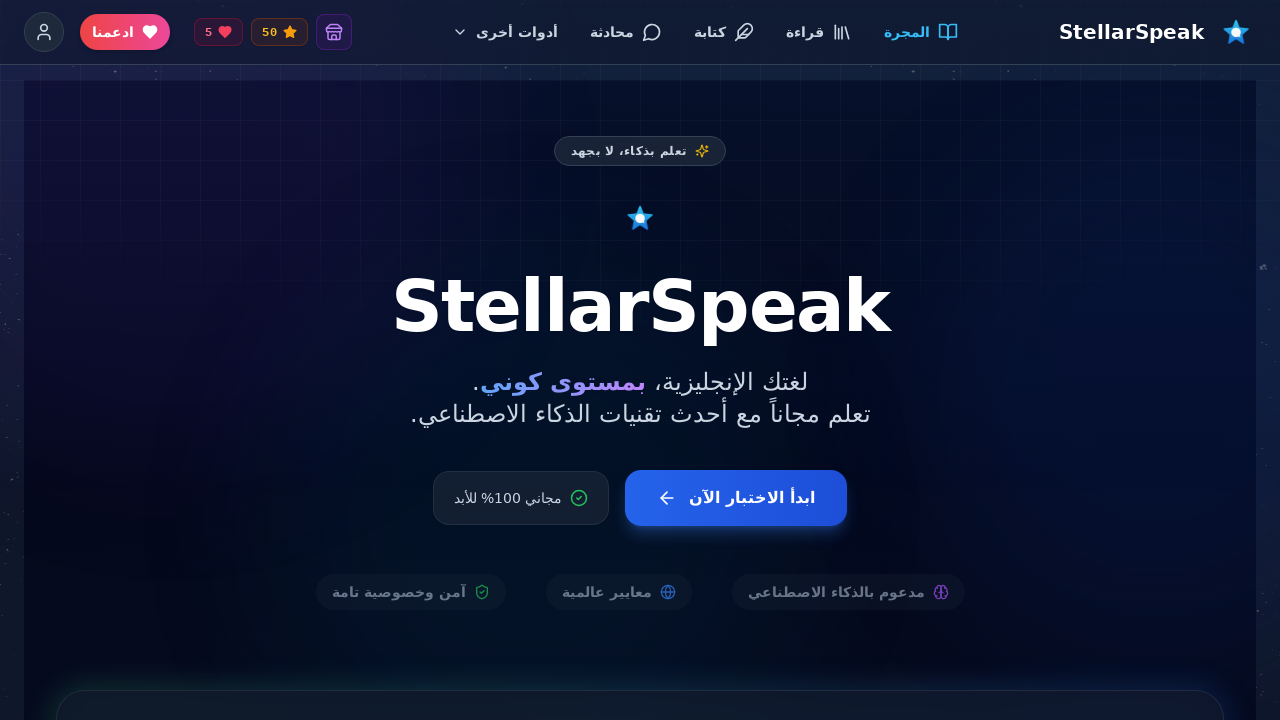

Navigated to Homepage at https://www.stellarspeak.online/
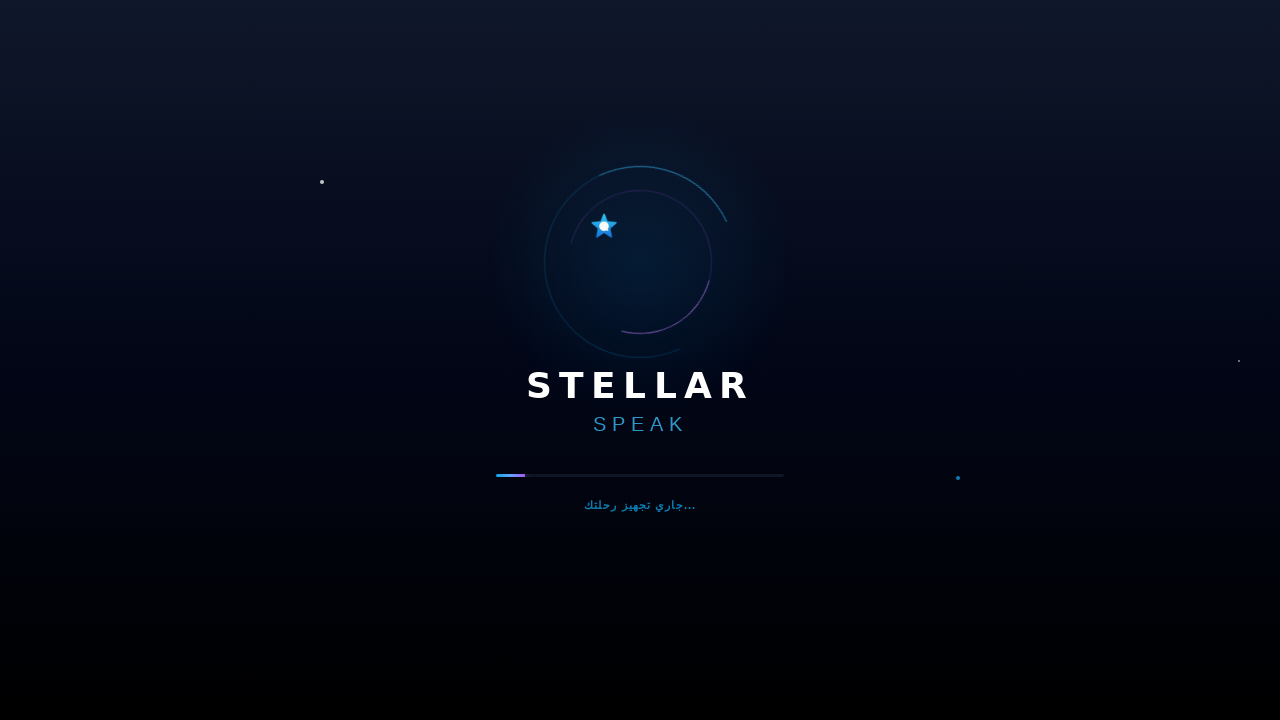

Network idle timeout for Homepage, continuing performance test
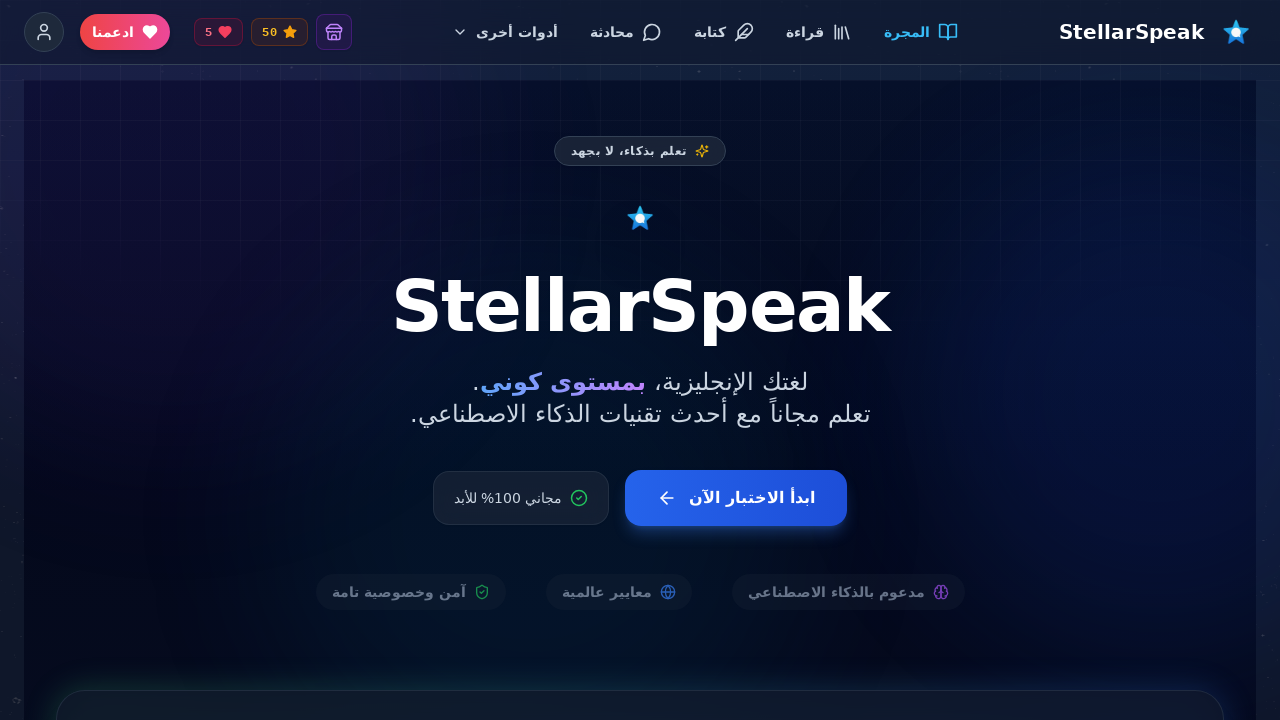

Performance measurement complete for Homepage: 22656.91ms
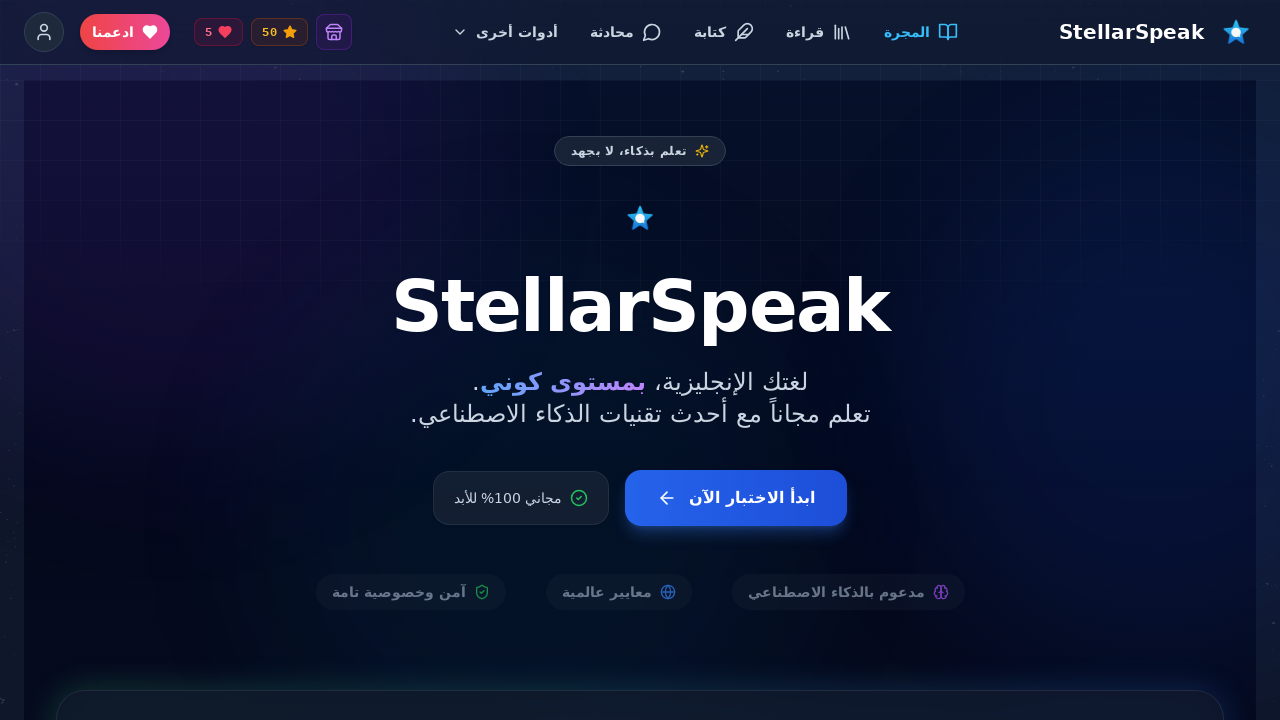

Navigated to Grammar Guide at https://www.stellarspeak.online/grammar
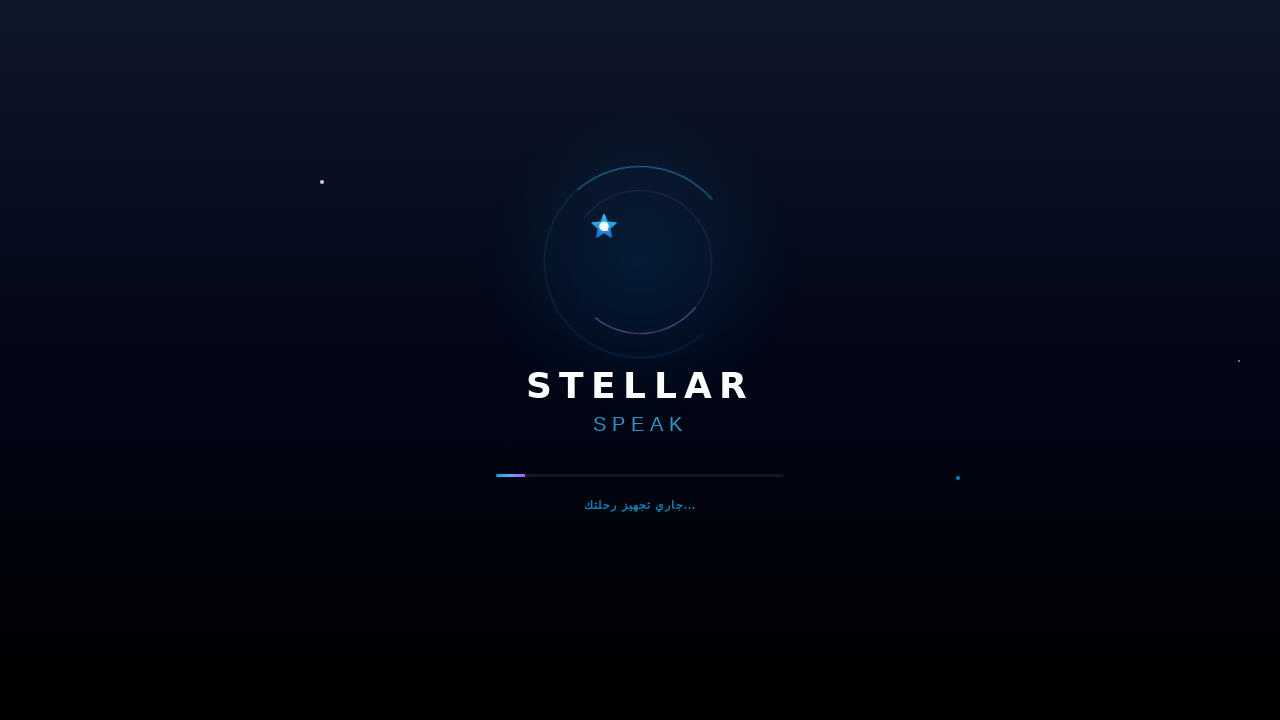

Network idle timeout for Grammar Guide, continuing performance test
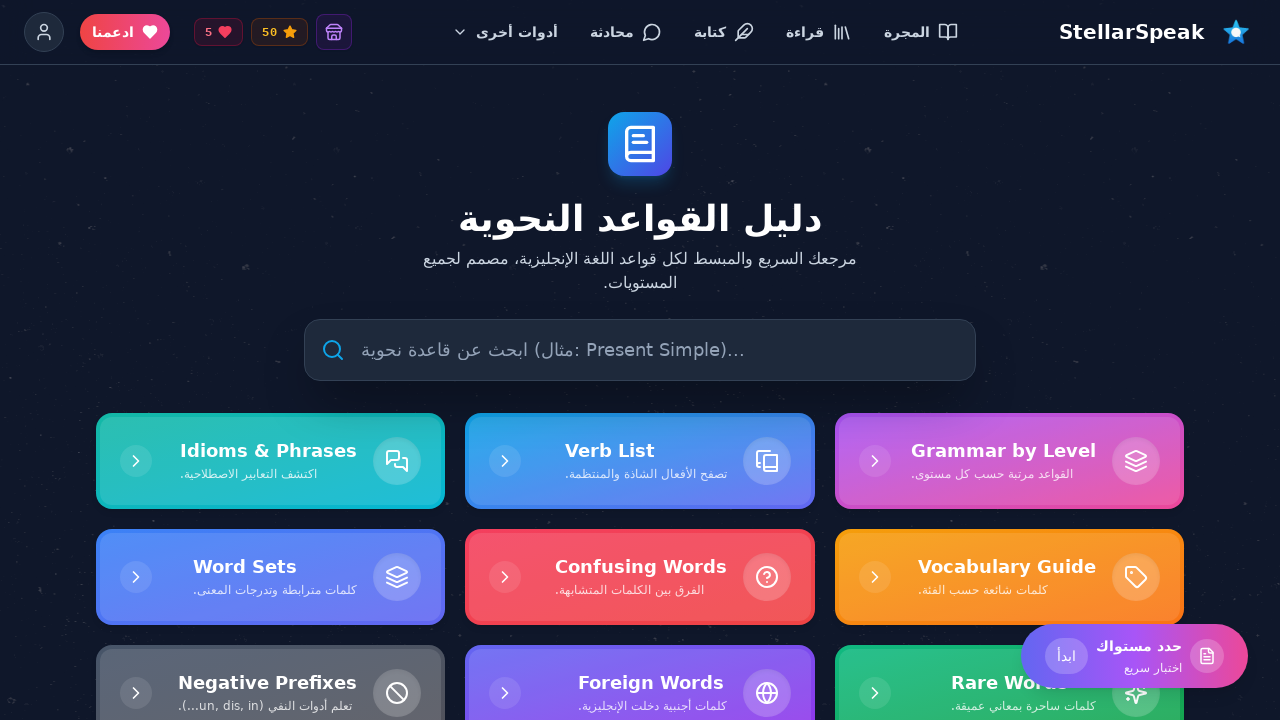

Performance measurement complete for Grammar Guide: 22681.79ms
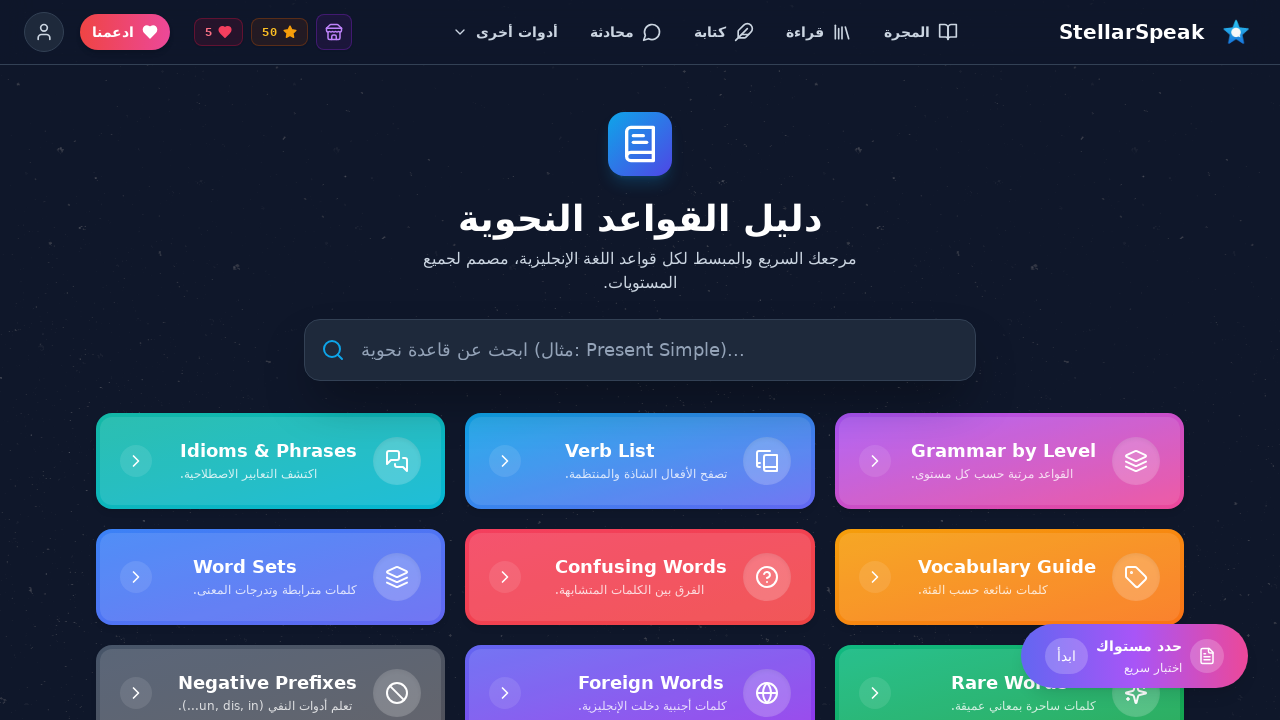

Navigated to Vocabulary Guide at https://www.stellarspeak.online/vocabulary-guide
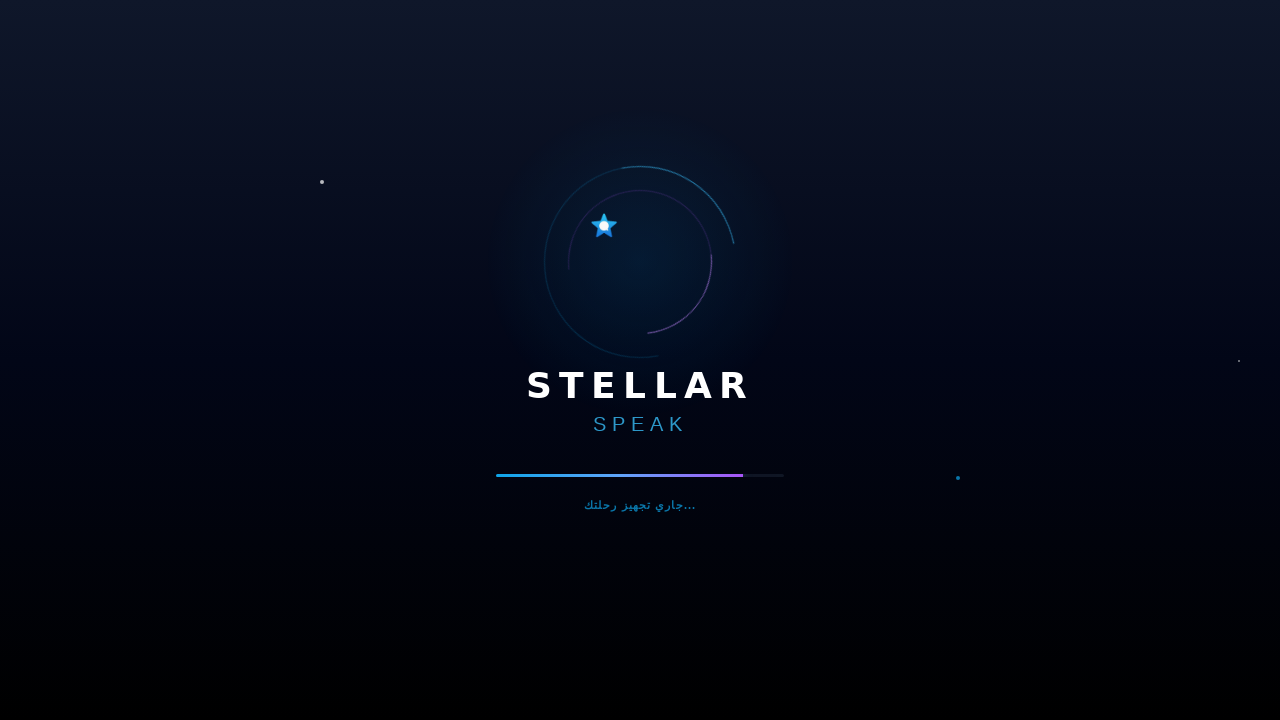

Network idle timeout for Vocabulary Guide, continuing performance test
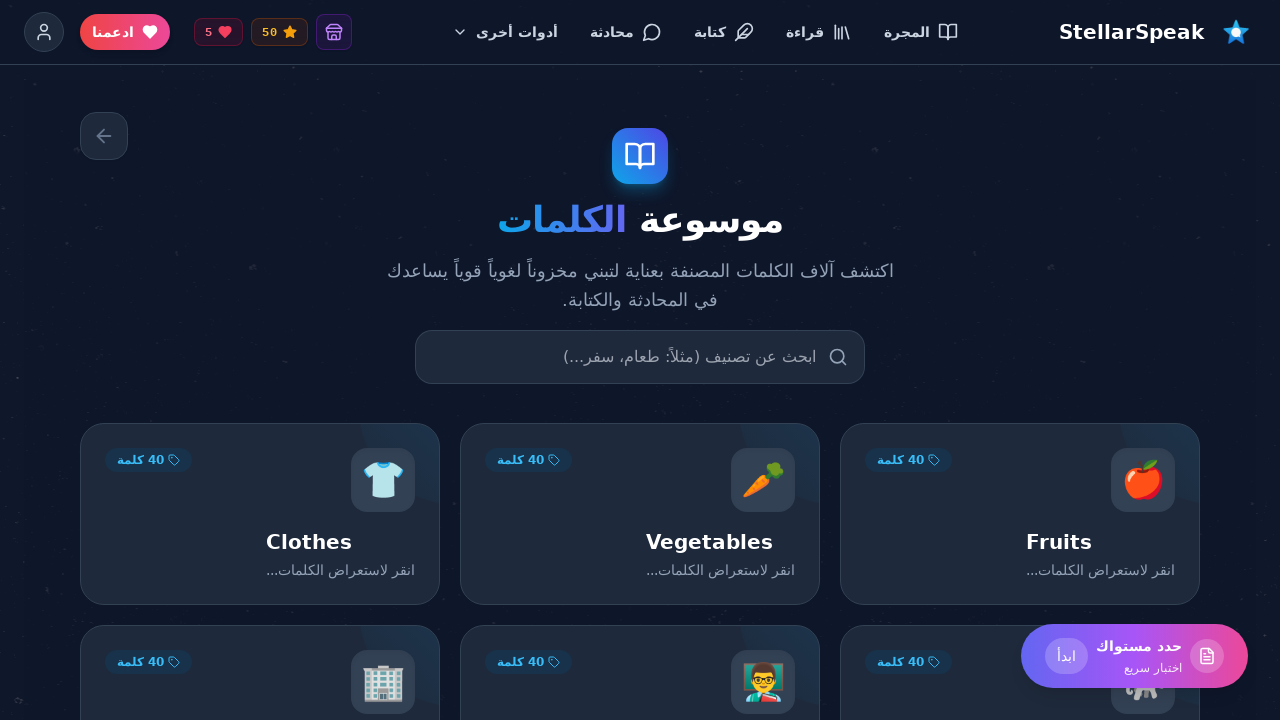

Performance measurement complete for Vocabulary Guide: 22192.68ms
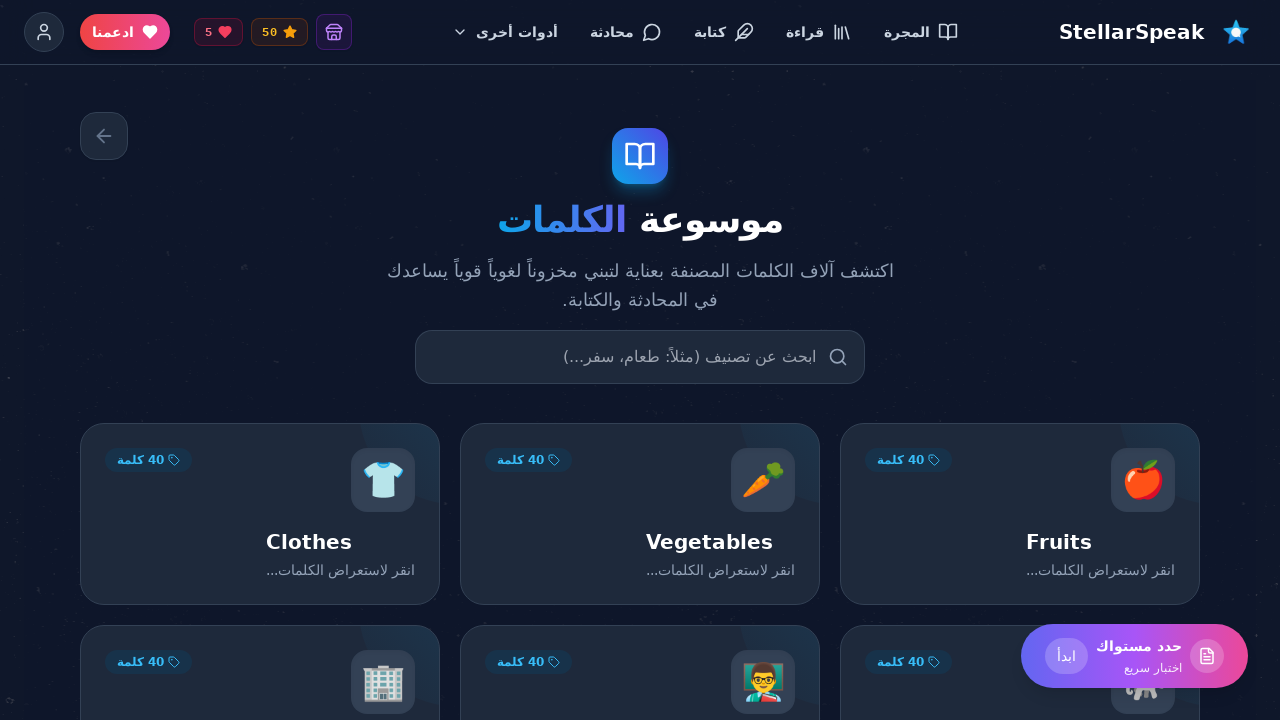

Navigated to Reading Center at https://www.stellarspeak.online/reading
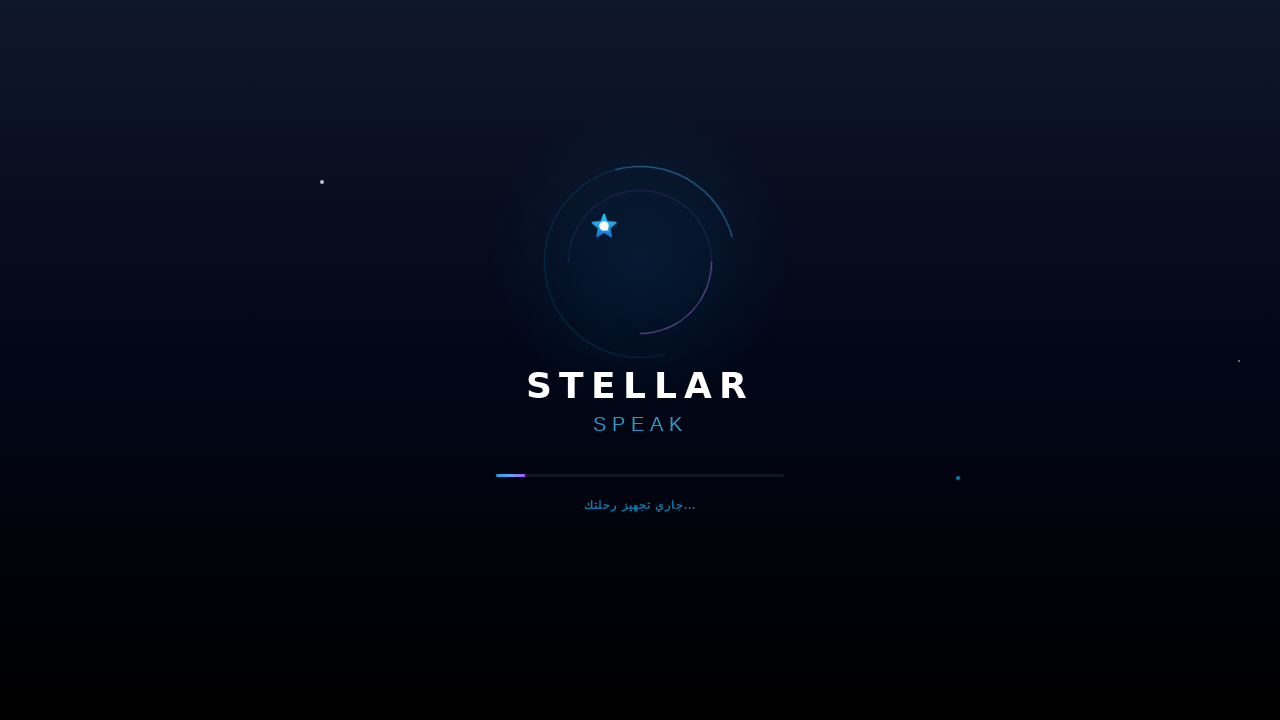

Network idle timeout for Reading Center, continuing performance test
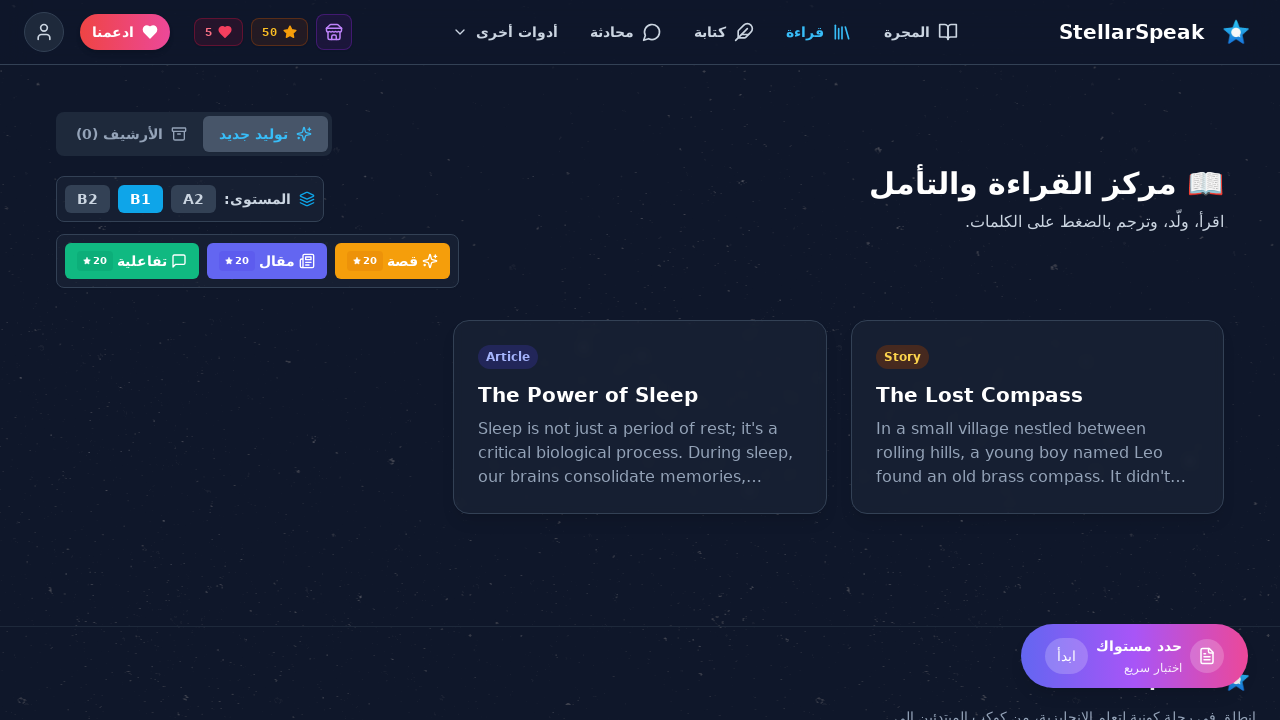

Performance measurement complete for Reading Center: 21841.83ms
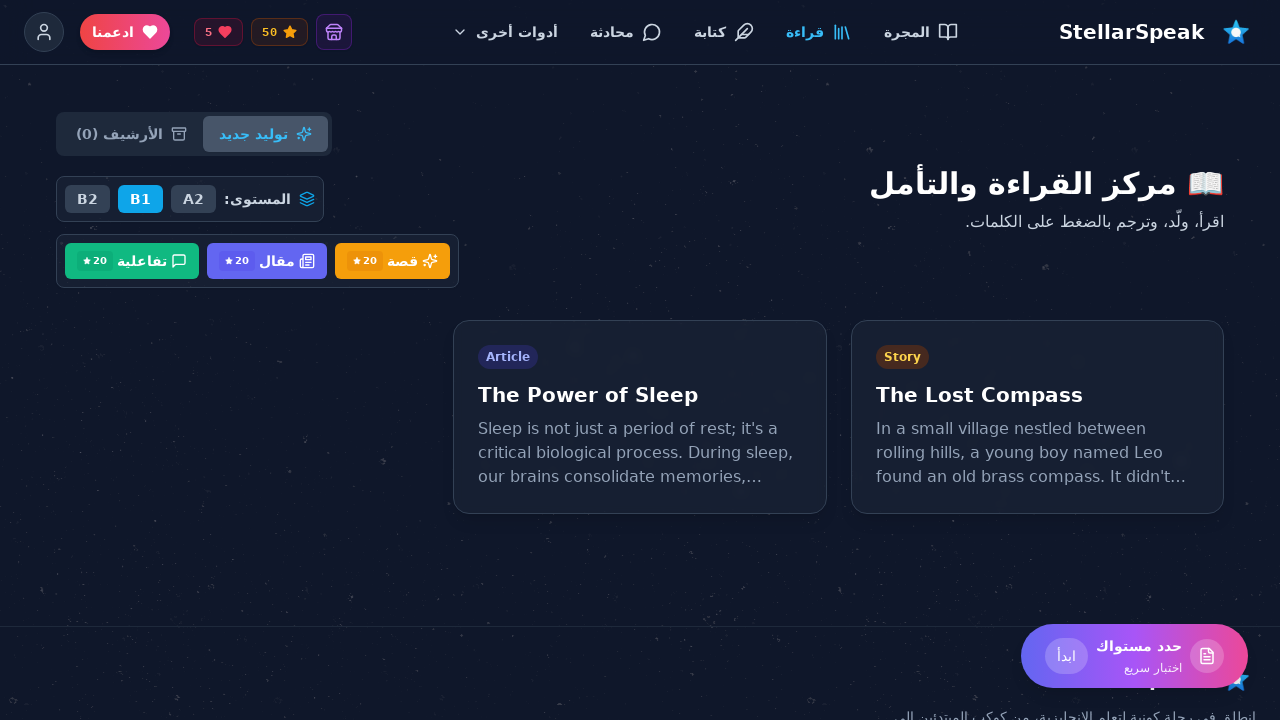

Navigated to Blog at https://www.stellarspeak.online/blog
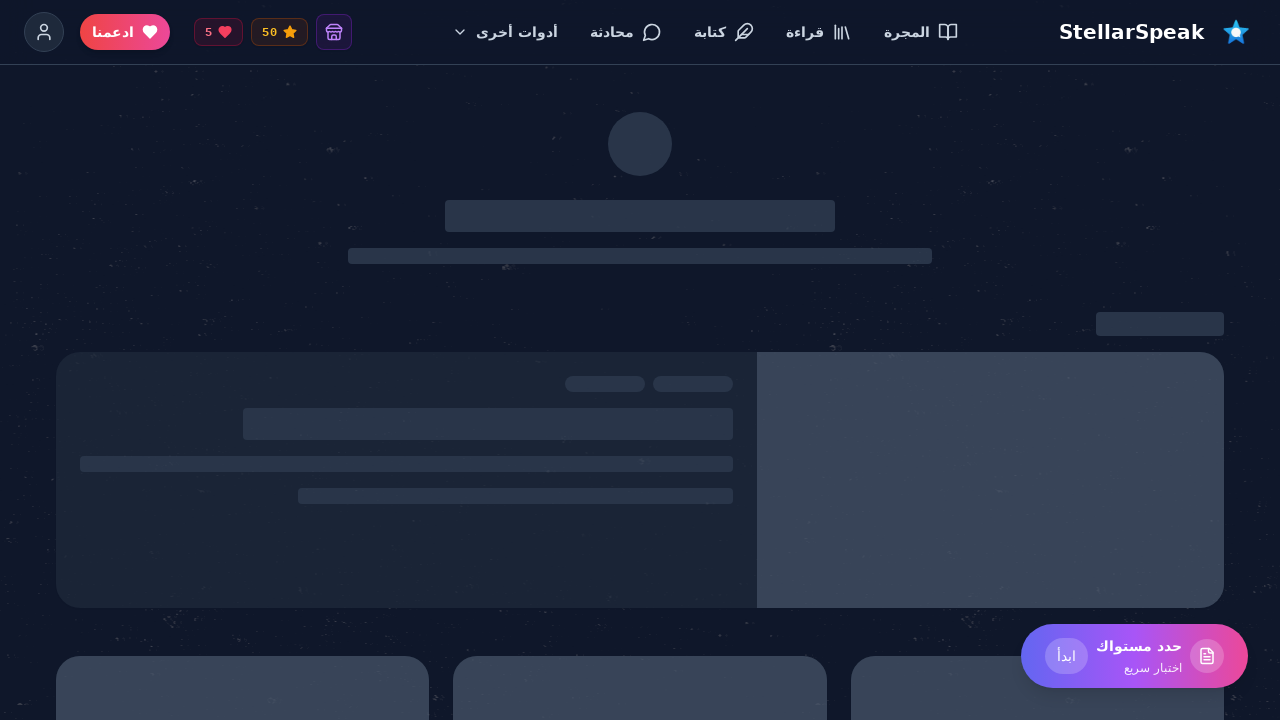

Network idle state reached for Blog
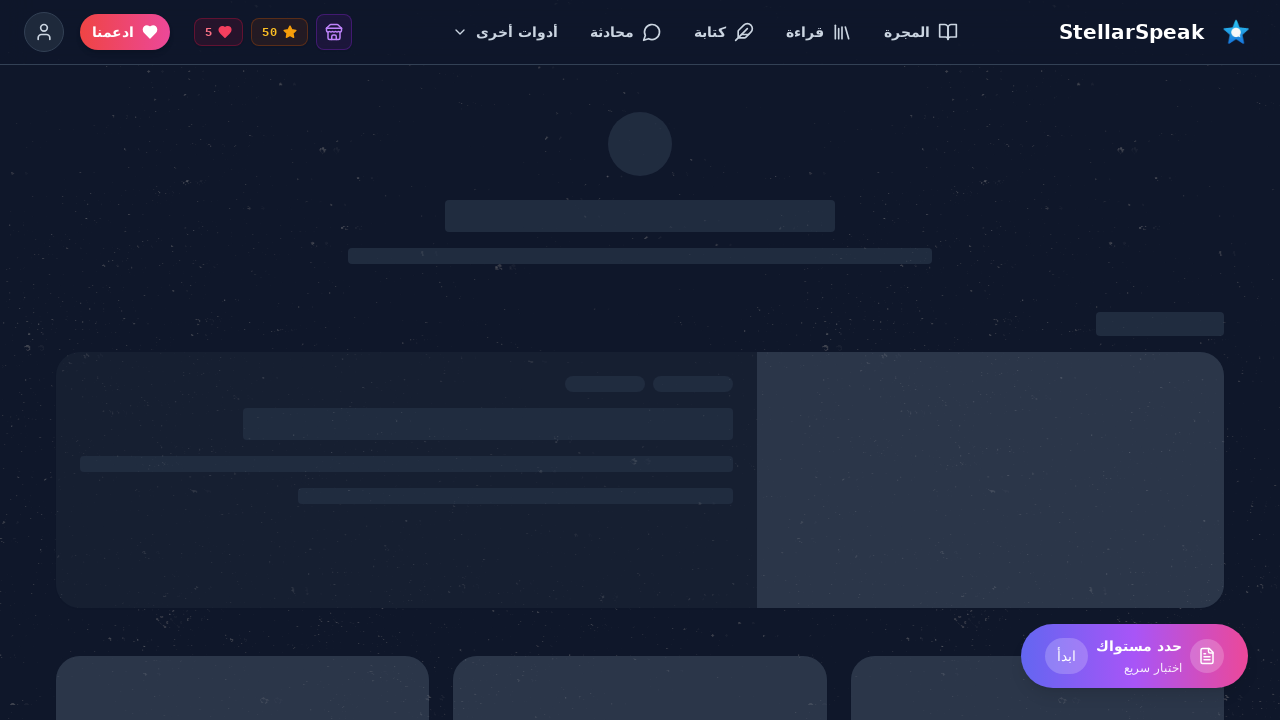

Performance measurement complete for Blog: 2217.57ms
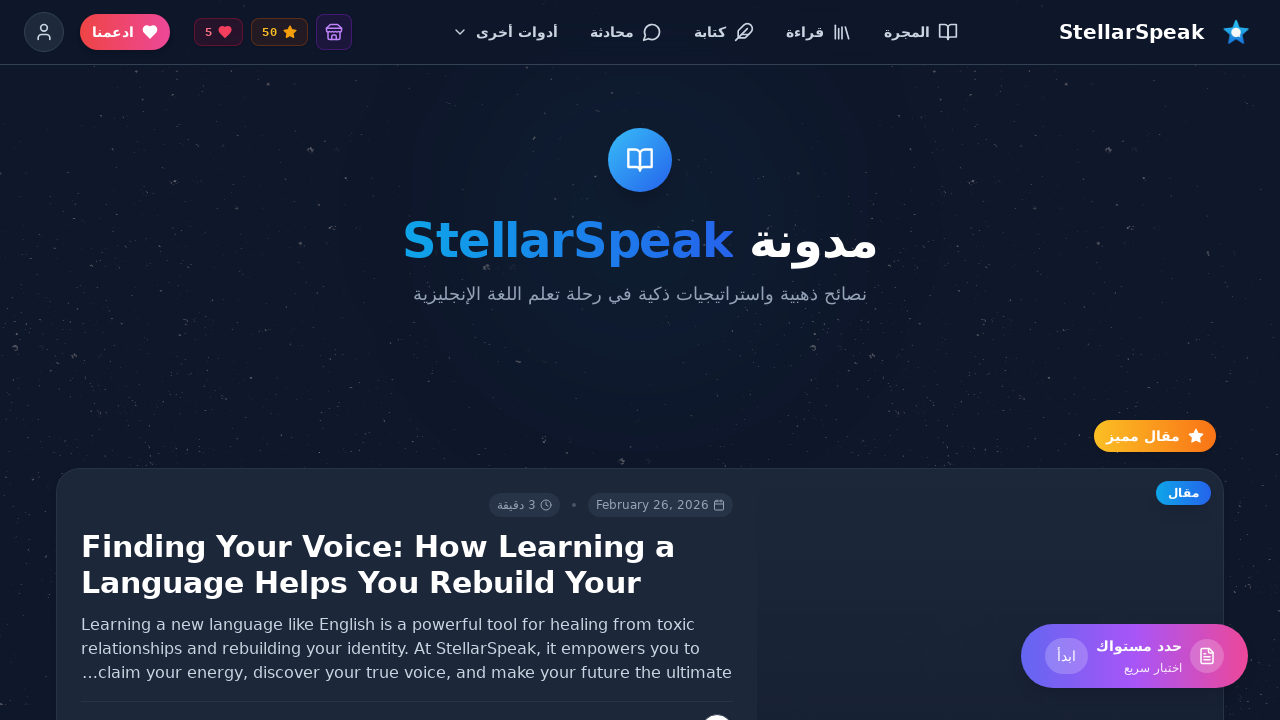

Navigated to About at https://www.stellarspeak.online/about
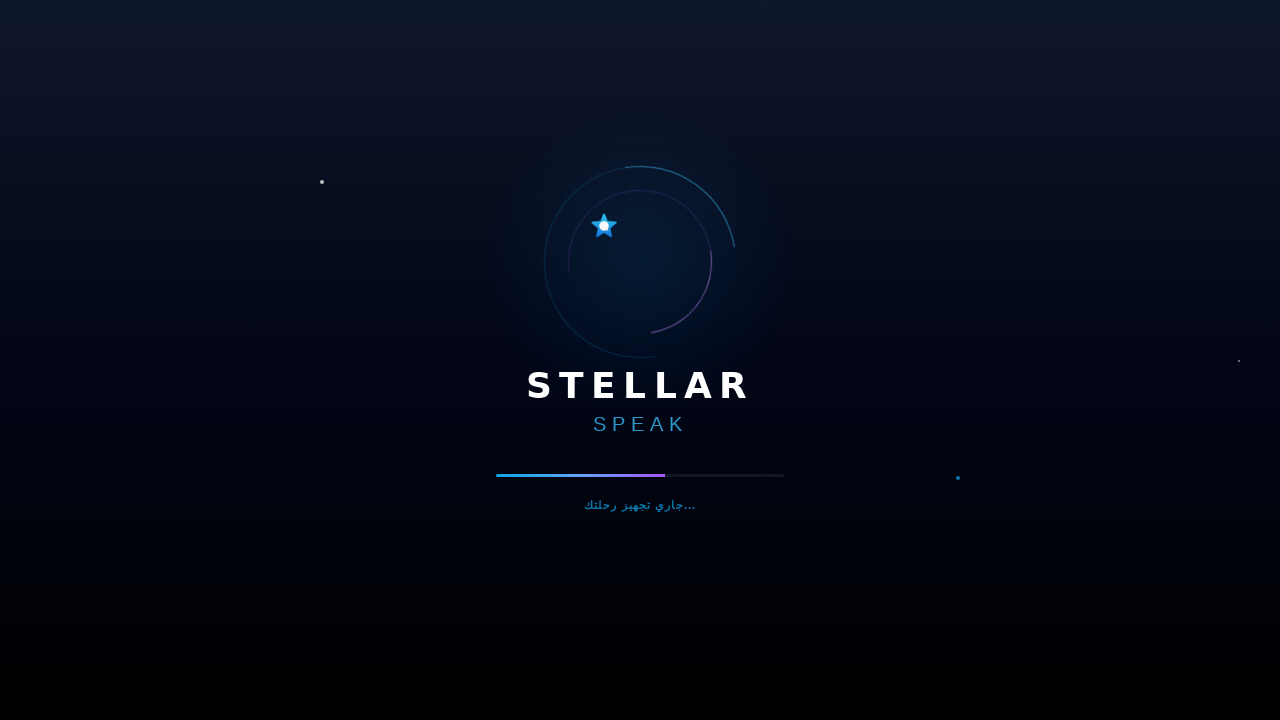

Network idle timeout for About, continuing performance test
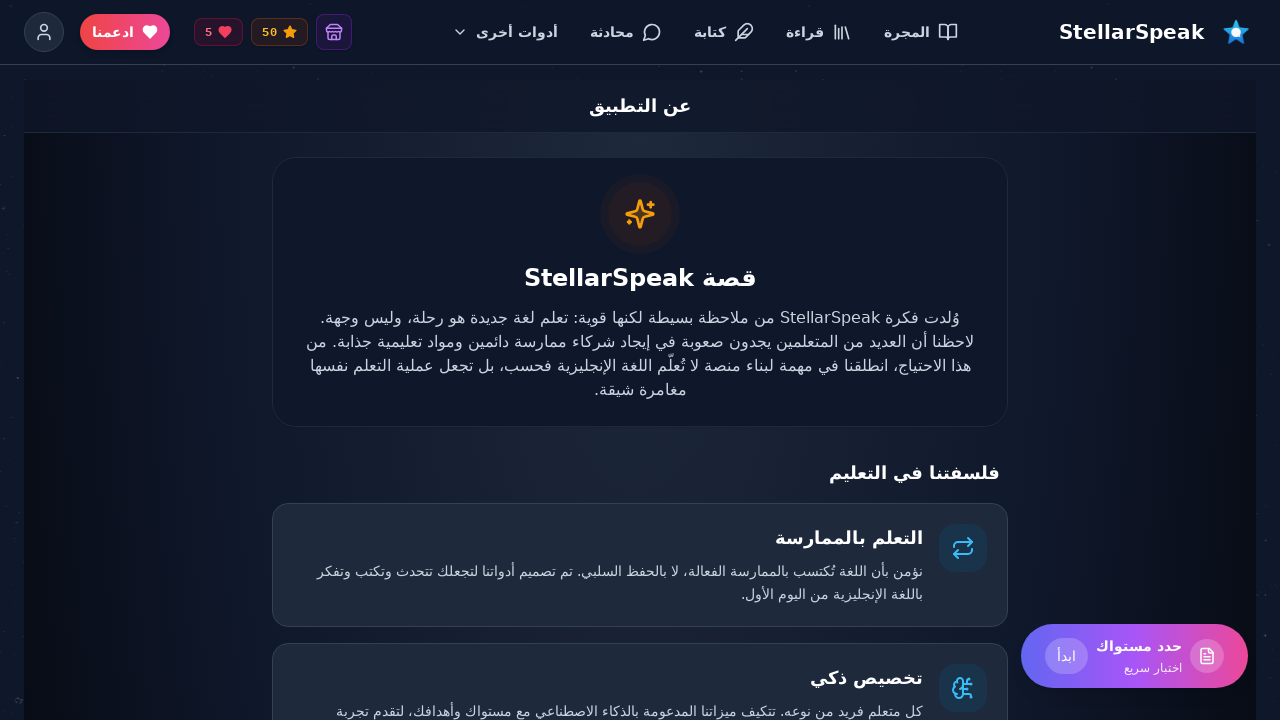

Performance measurement complete for About: 22224.29ms
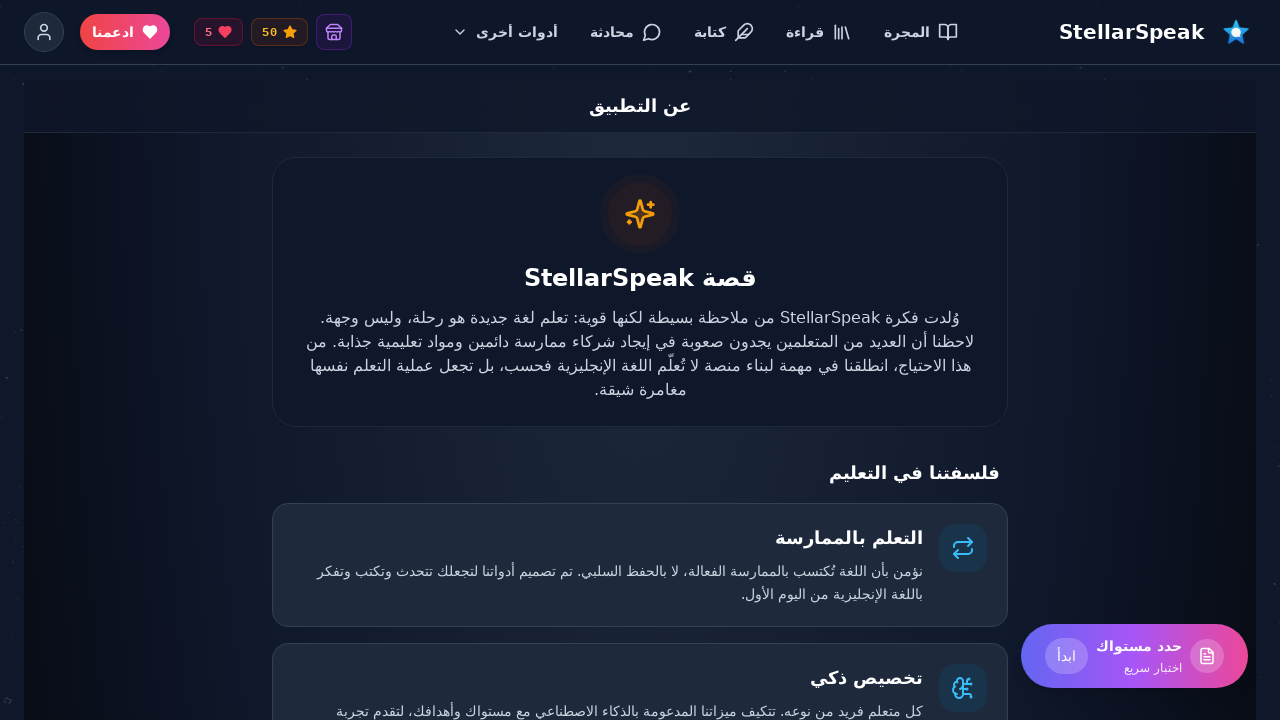

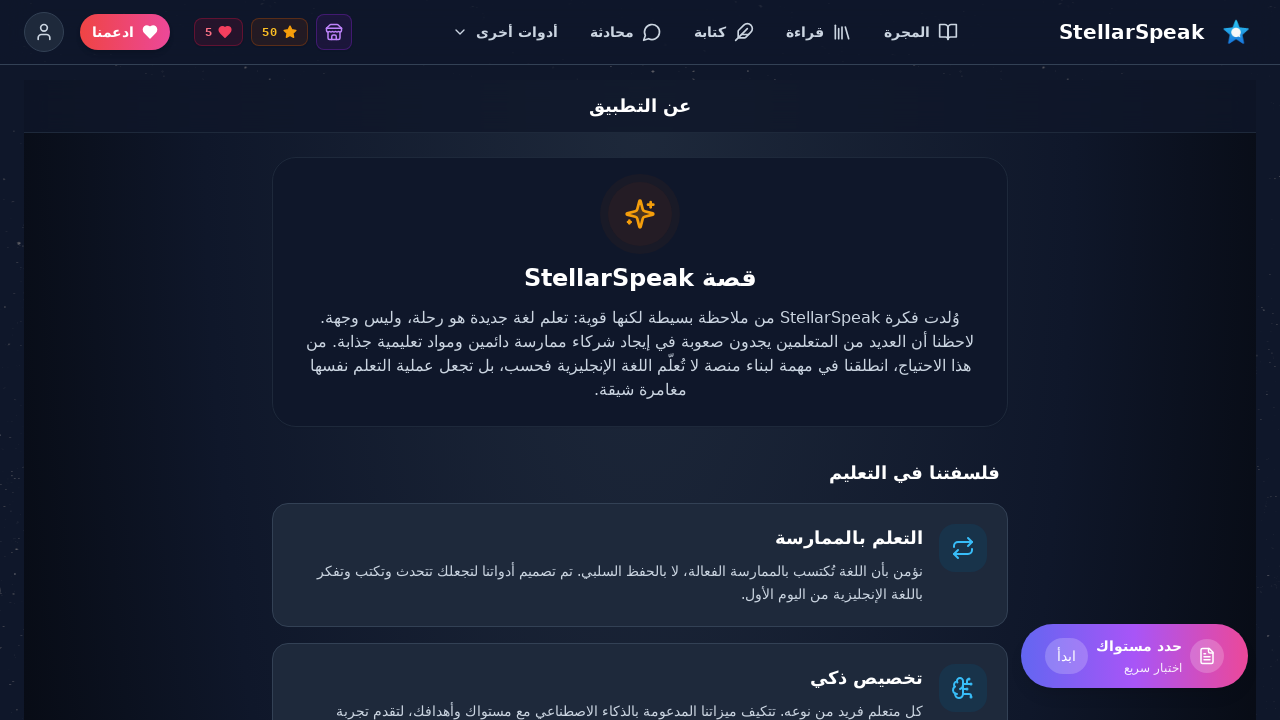